Tests keyboard input with shift key modifier and then without modifier

Starting URL: https://www.selenium.dev/selenium/web/mouse_interaction.html

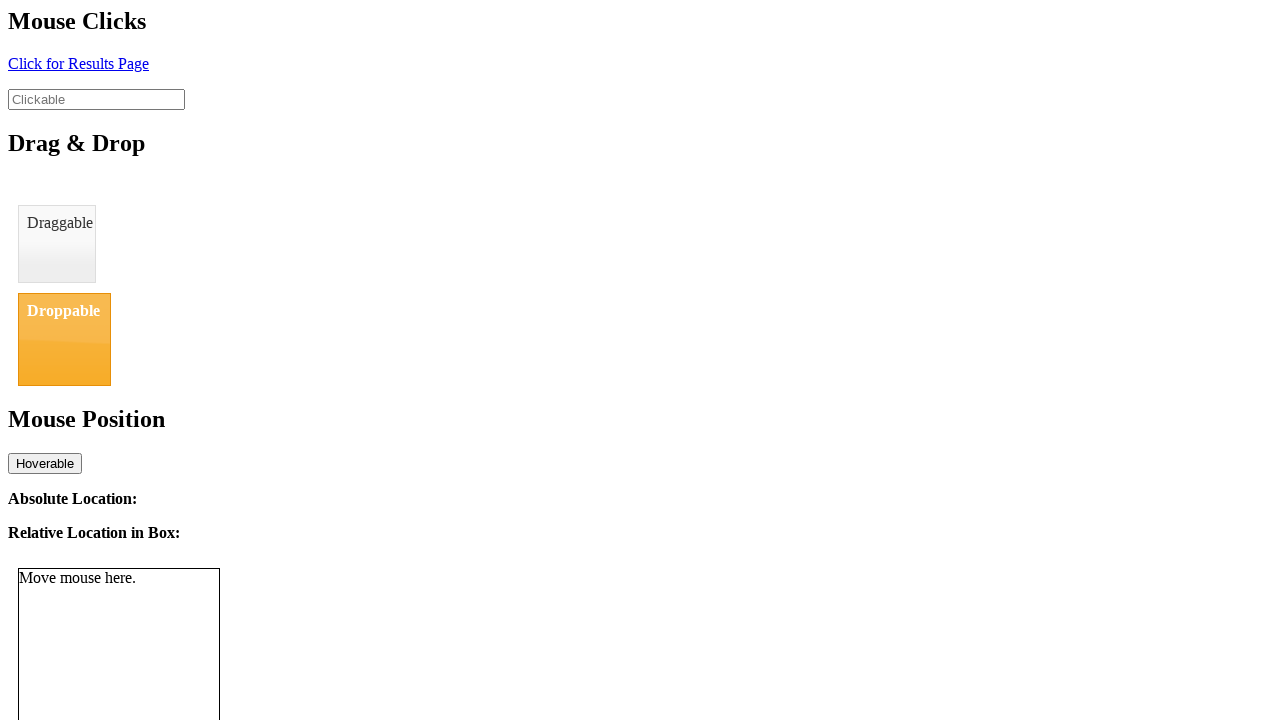

Clicked on the clickable element at (96, 99) on #clickable
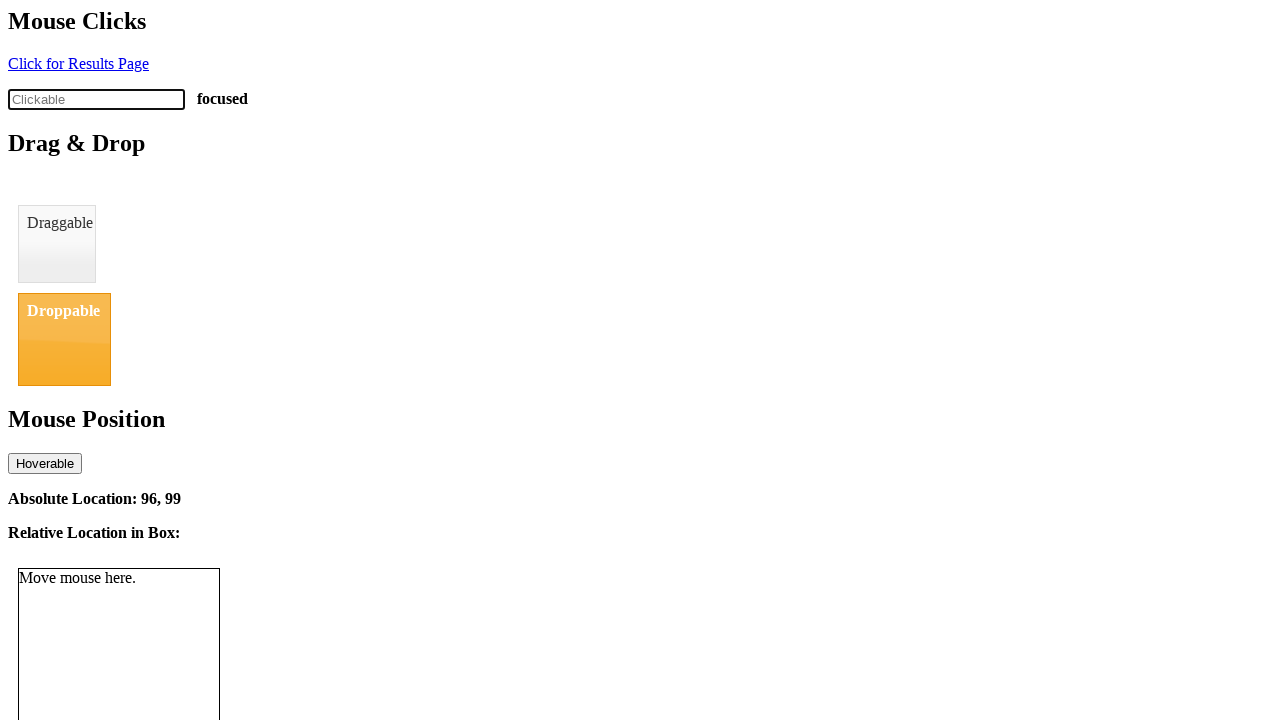

Pressed Shift key down
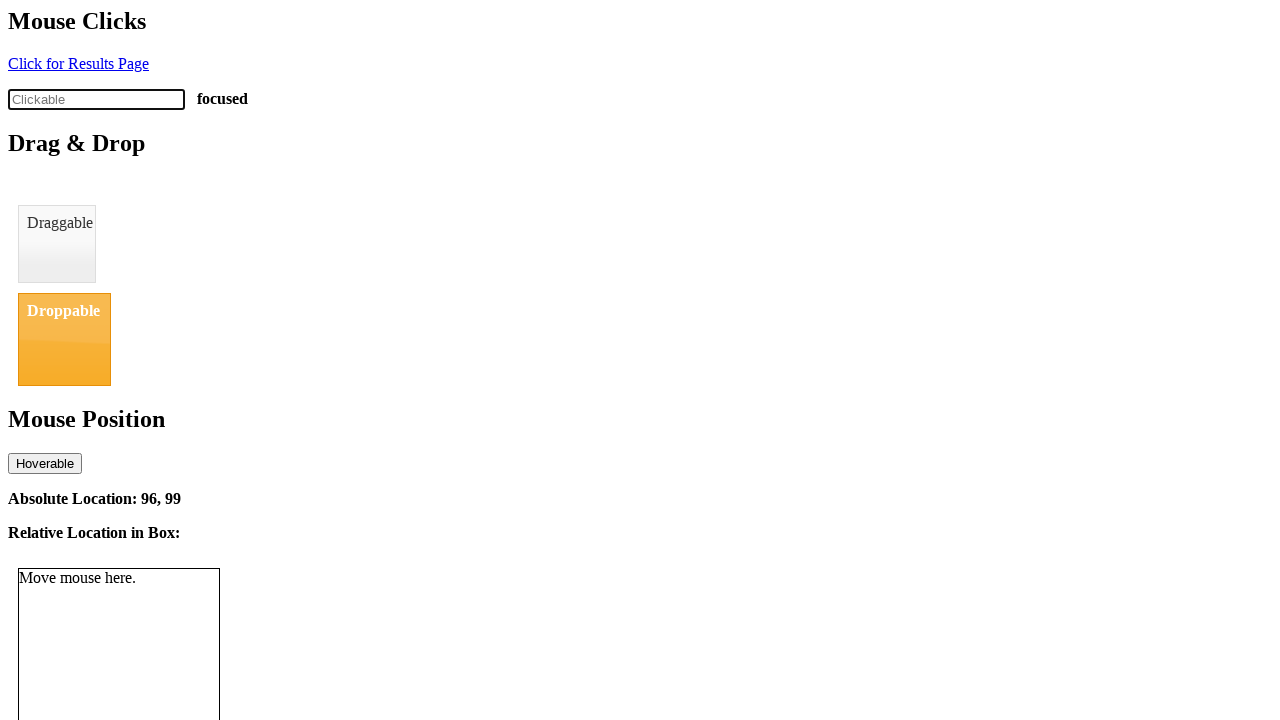

Typed 'A' with Shift modifier (uppercase)
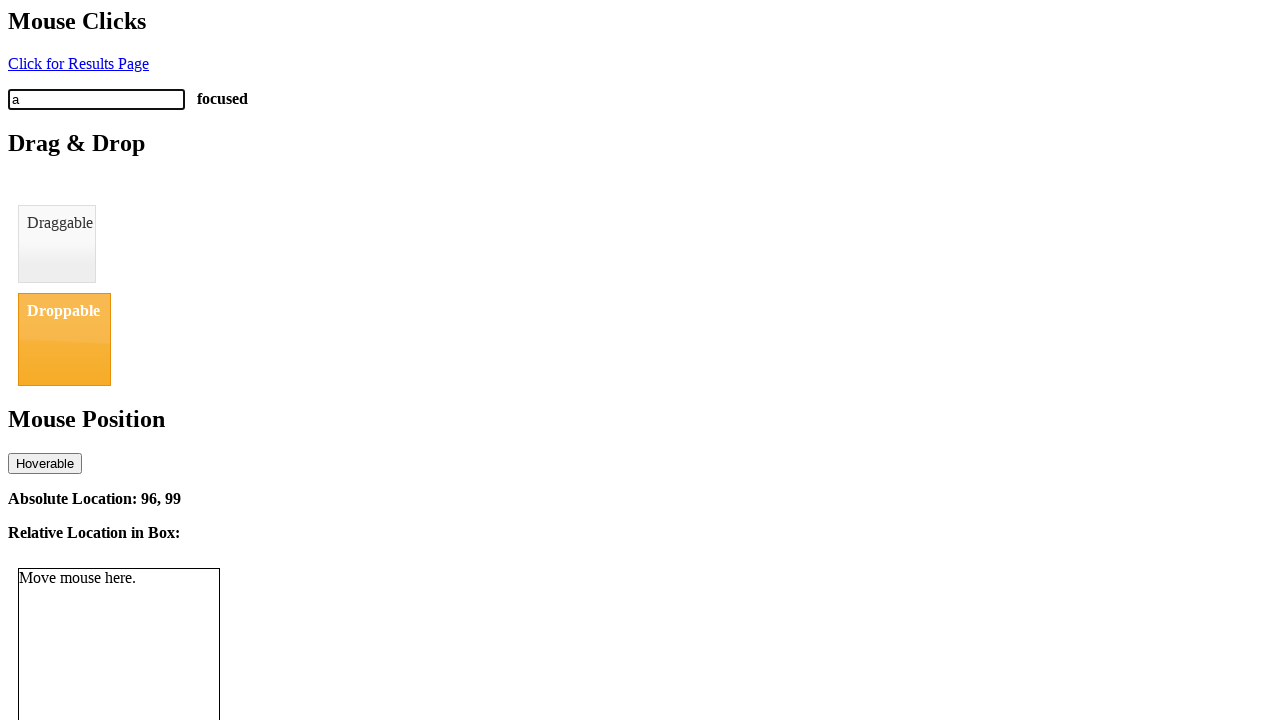

Released Shift key
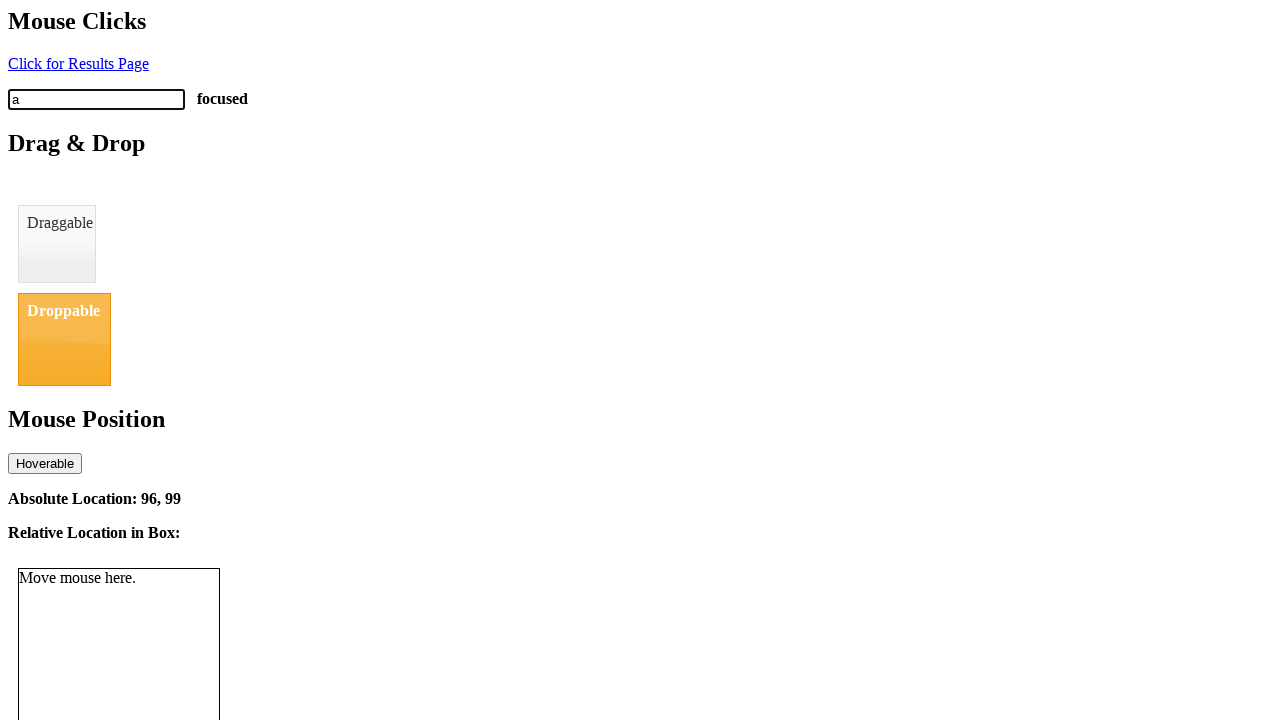

Typed 'a' without modifier (lowercase)
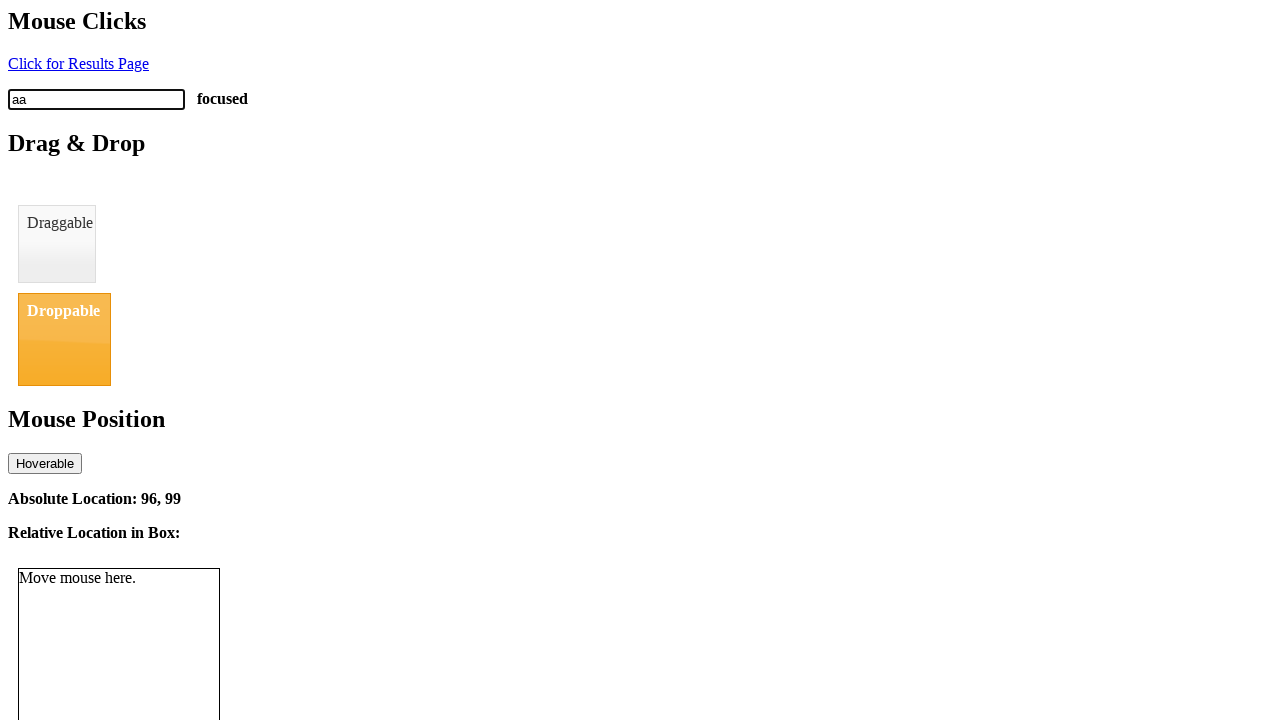

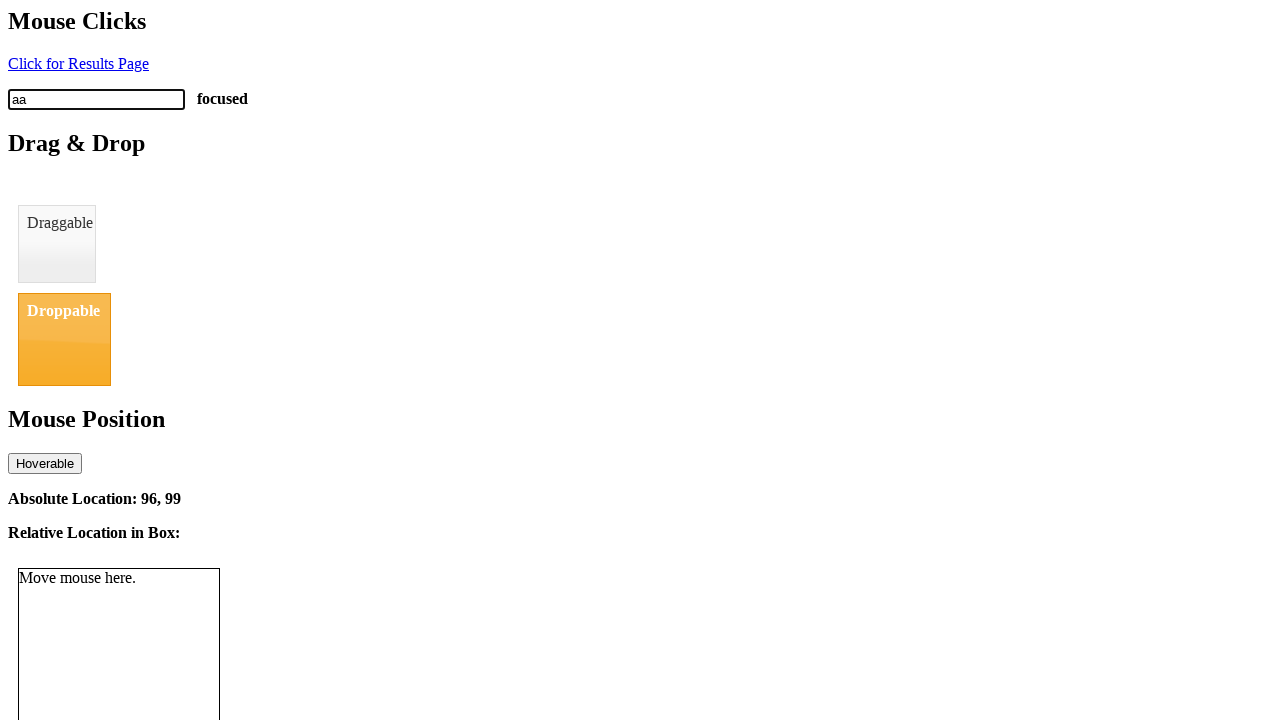